Tests dynamic checkbox control by checking its selection state and clicking it if not already selected

Starting URL: https://training-support.net/webelements/dynamic-controls

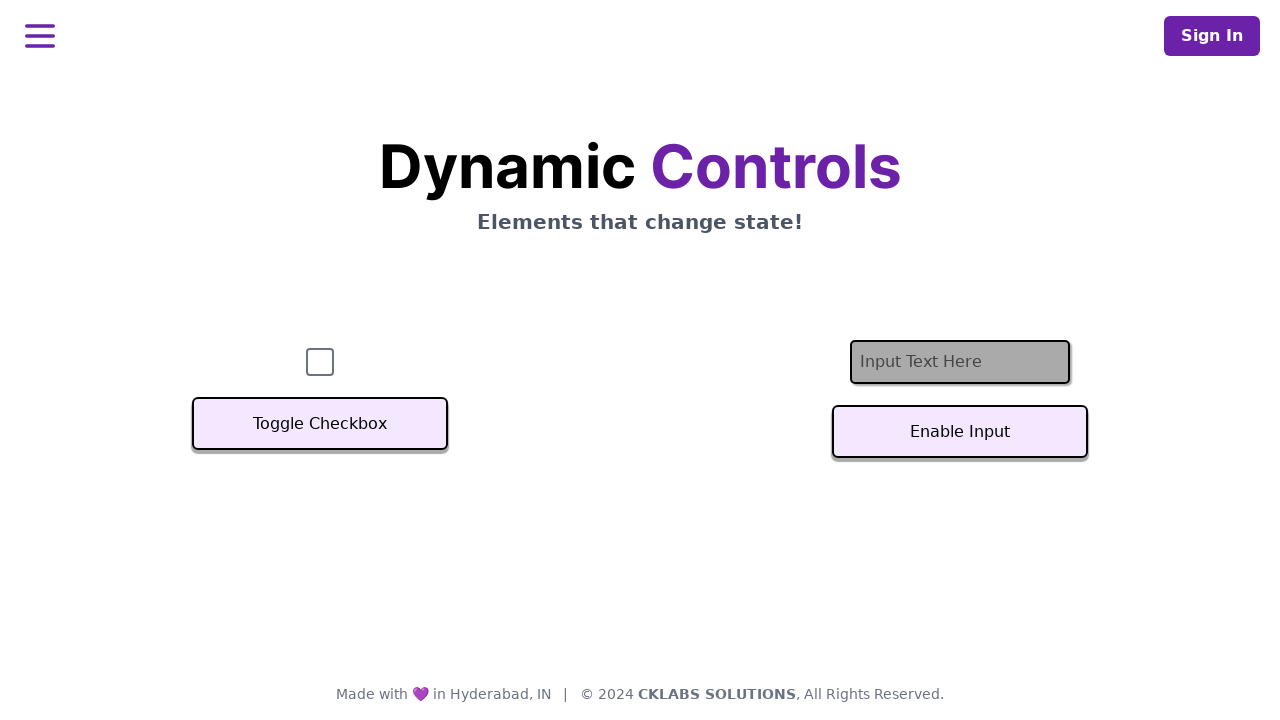

Waited for checkbox element to be present on the page
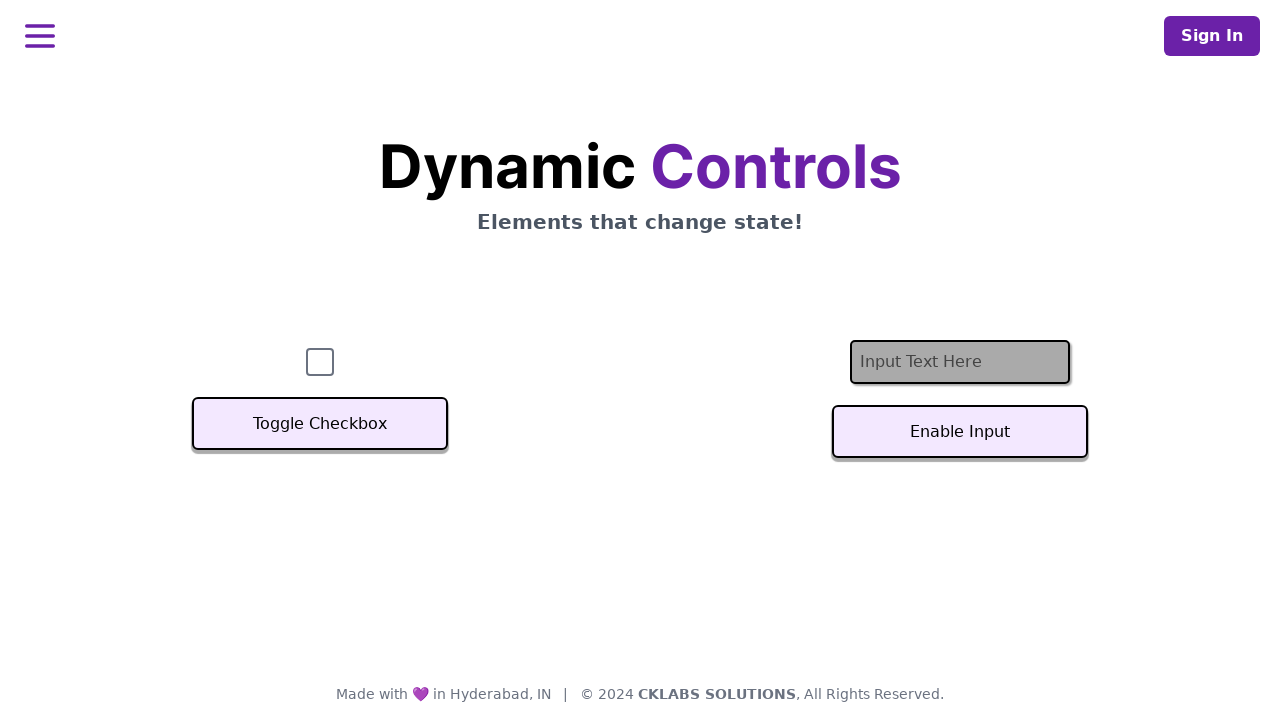

Checkbox was not selected, clicked it to select at (320, 362) on #checkbox
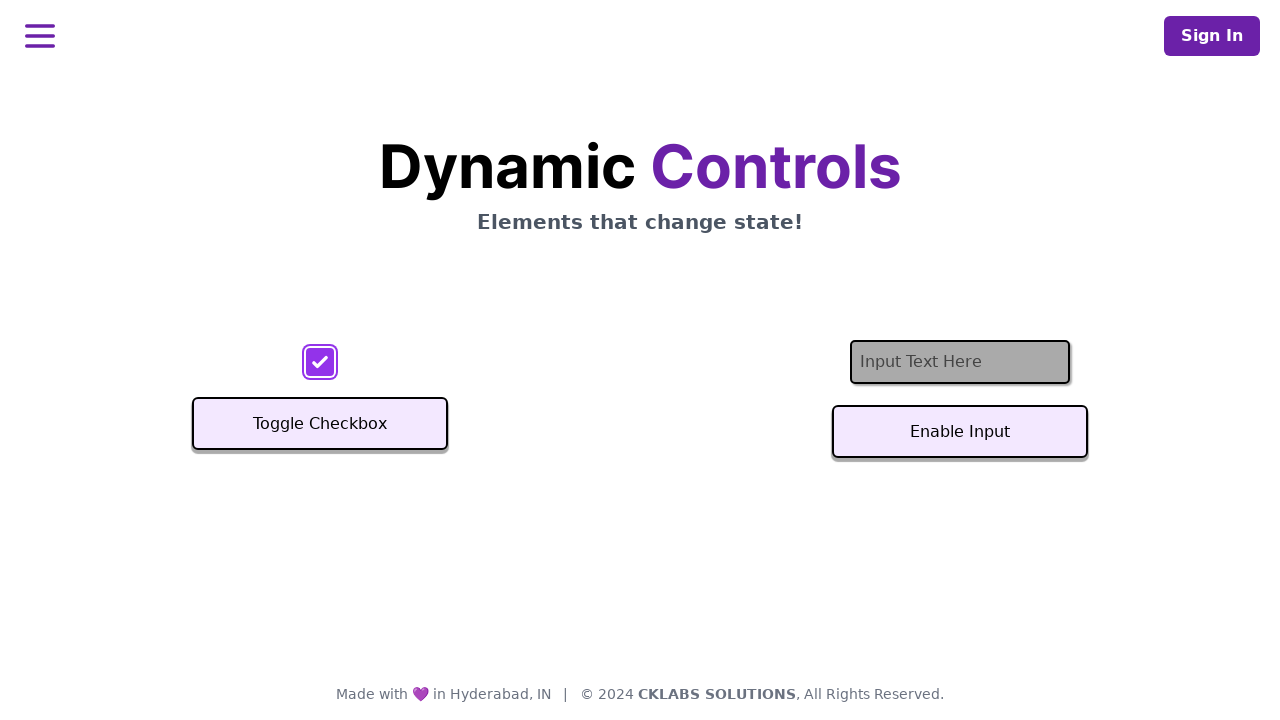

Verified checkbox is attached to the DOM in selected state
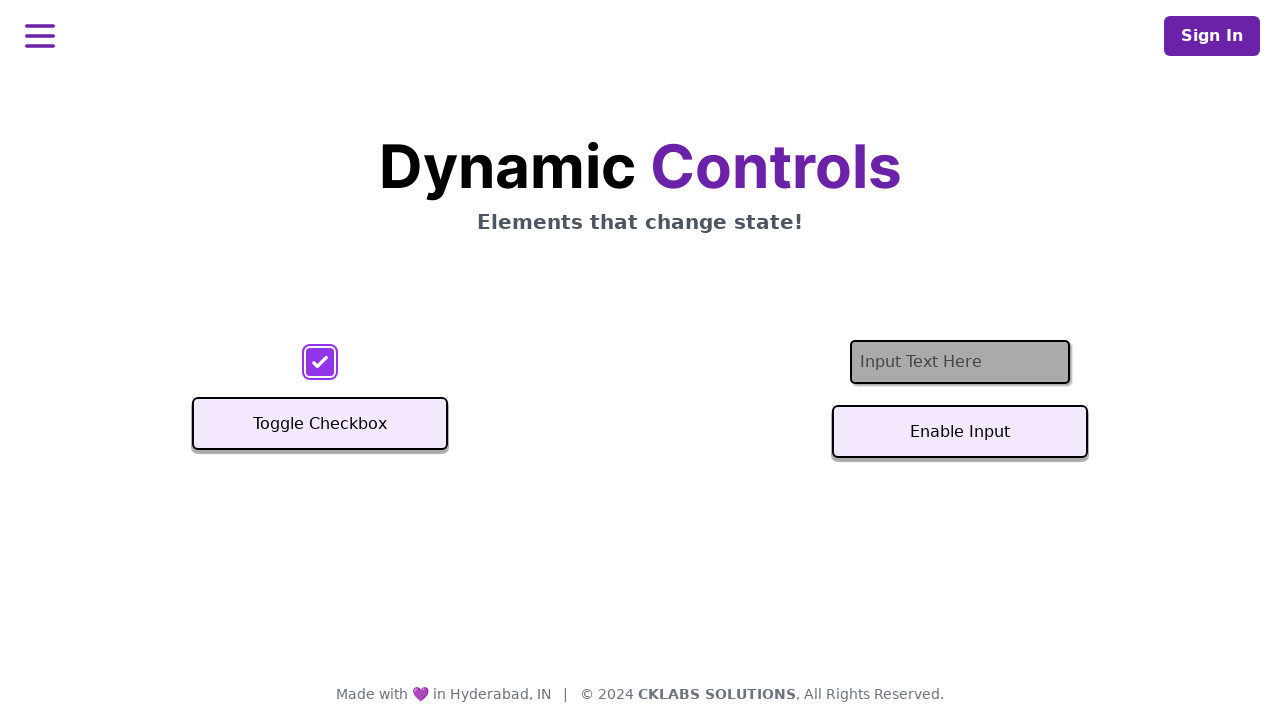

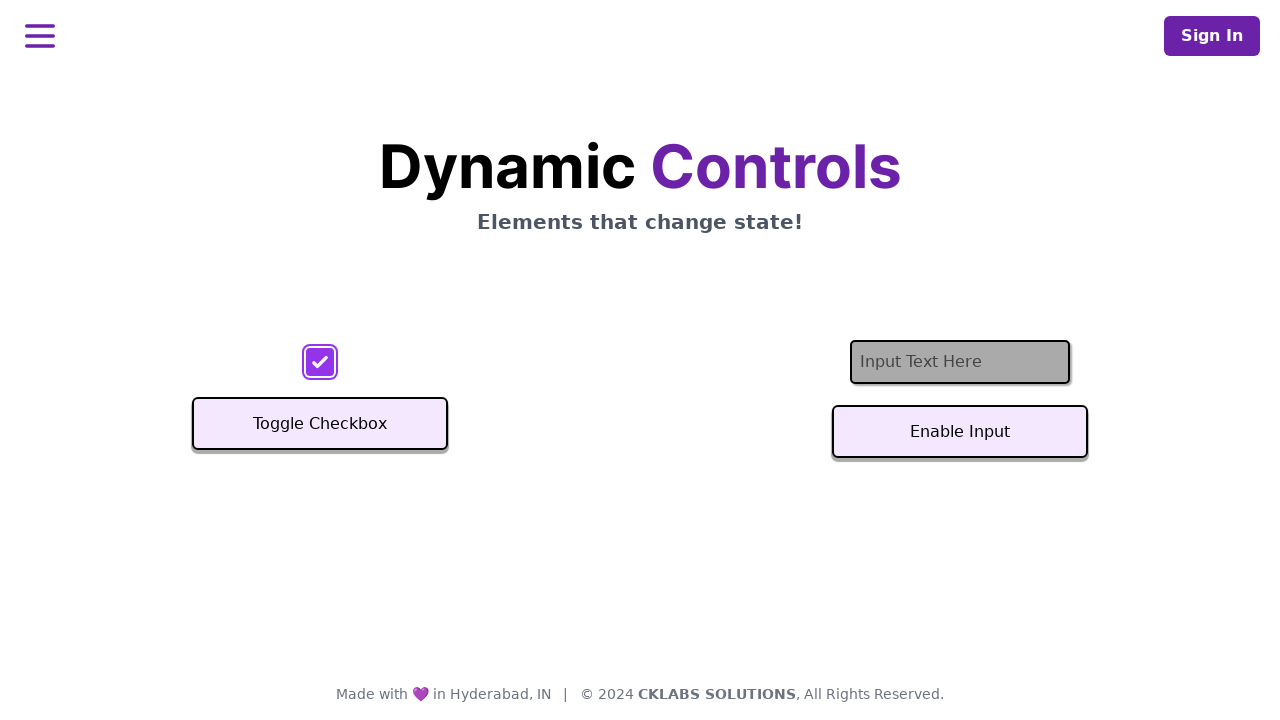